Scrolls to the bottom of the page and verifies the footer contains 'Powered by Elemental Selenium'

Starting URL: https://the-internet.herokuapp.com/

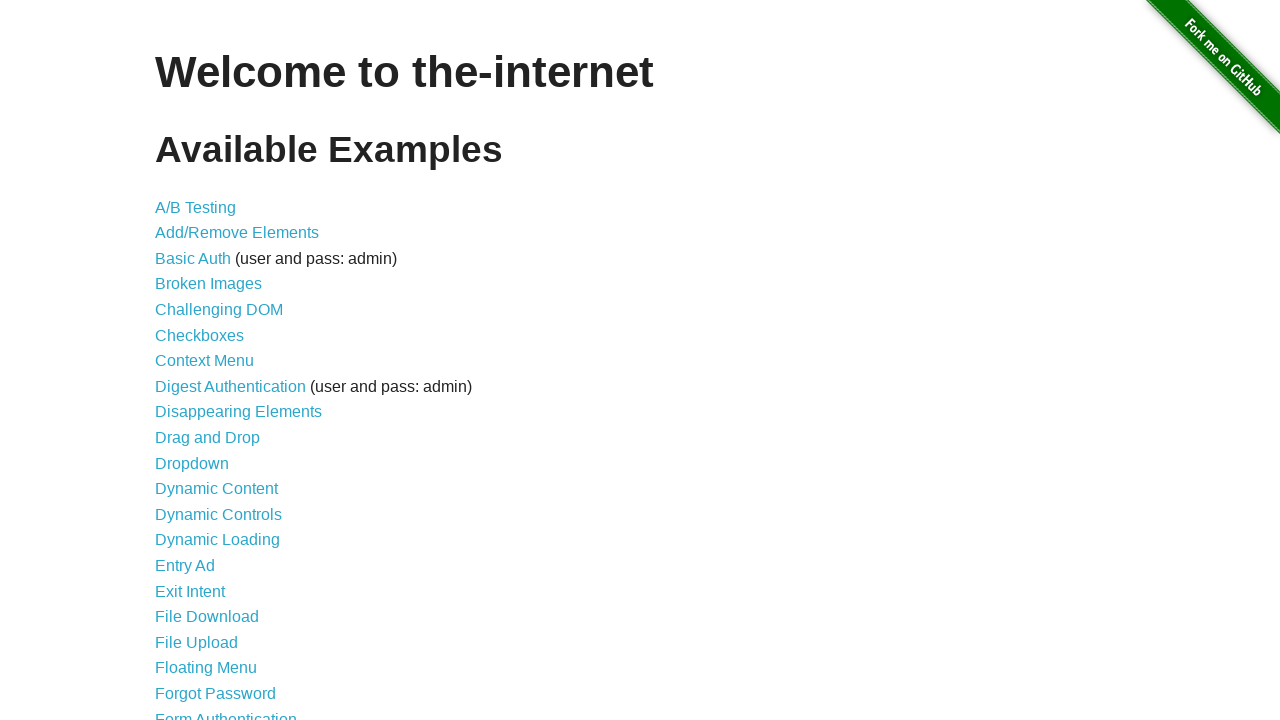

Scrolled to the bottom of the page
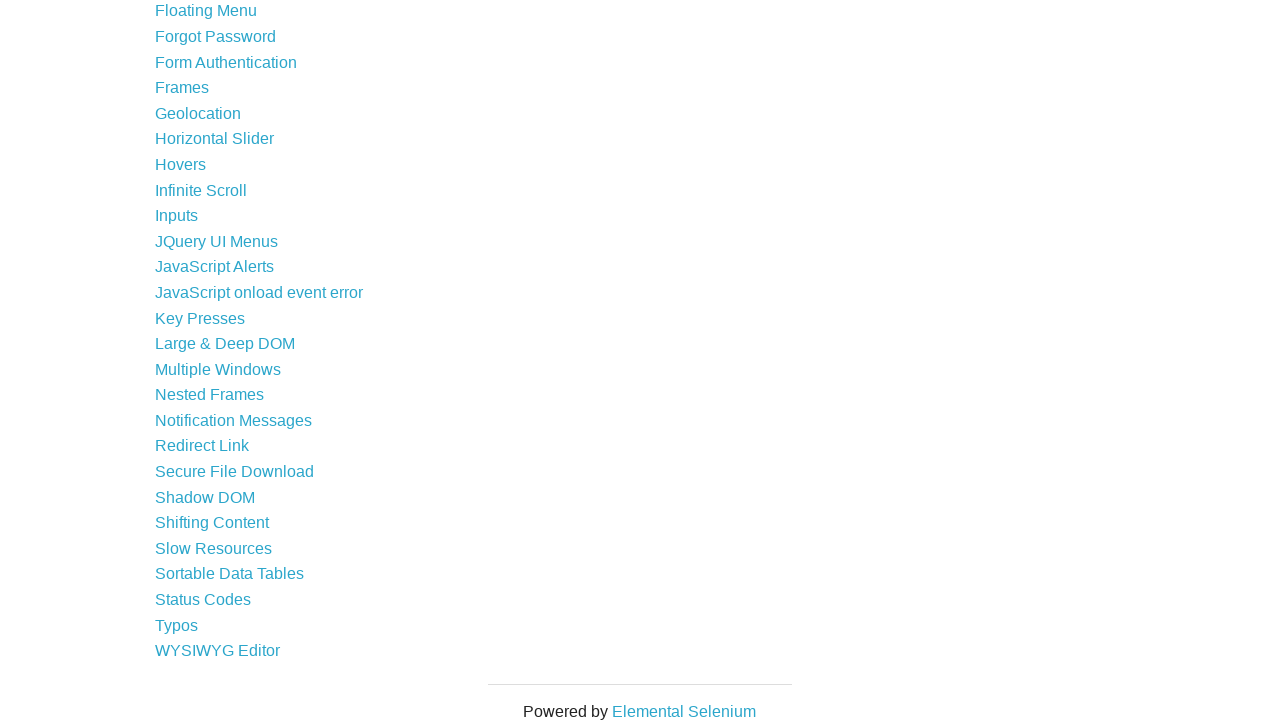

Located footer element with id 'page-footer'
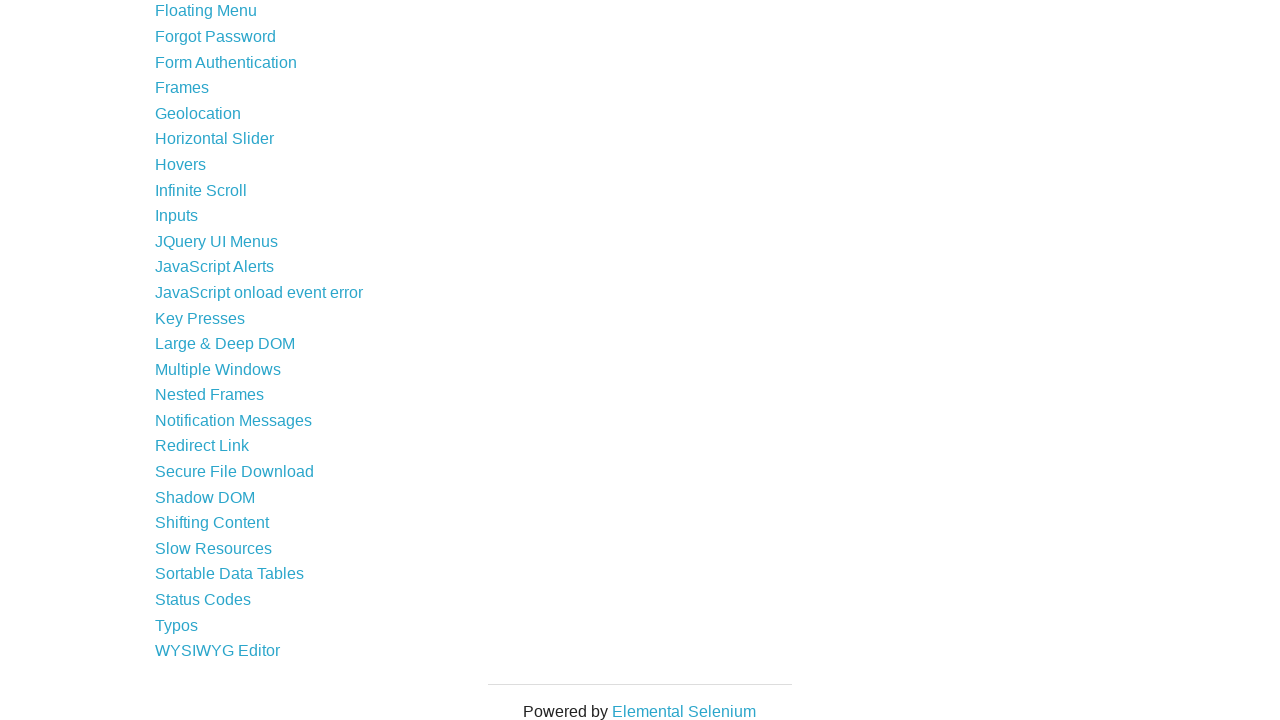

Waited for footer element to be visible
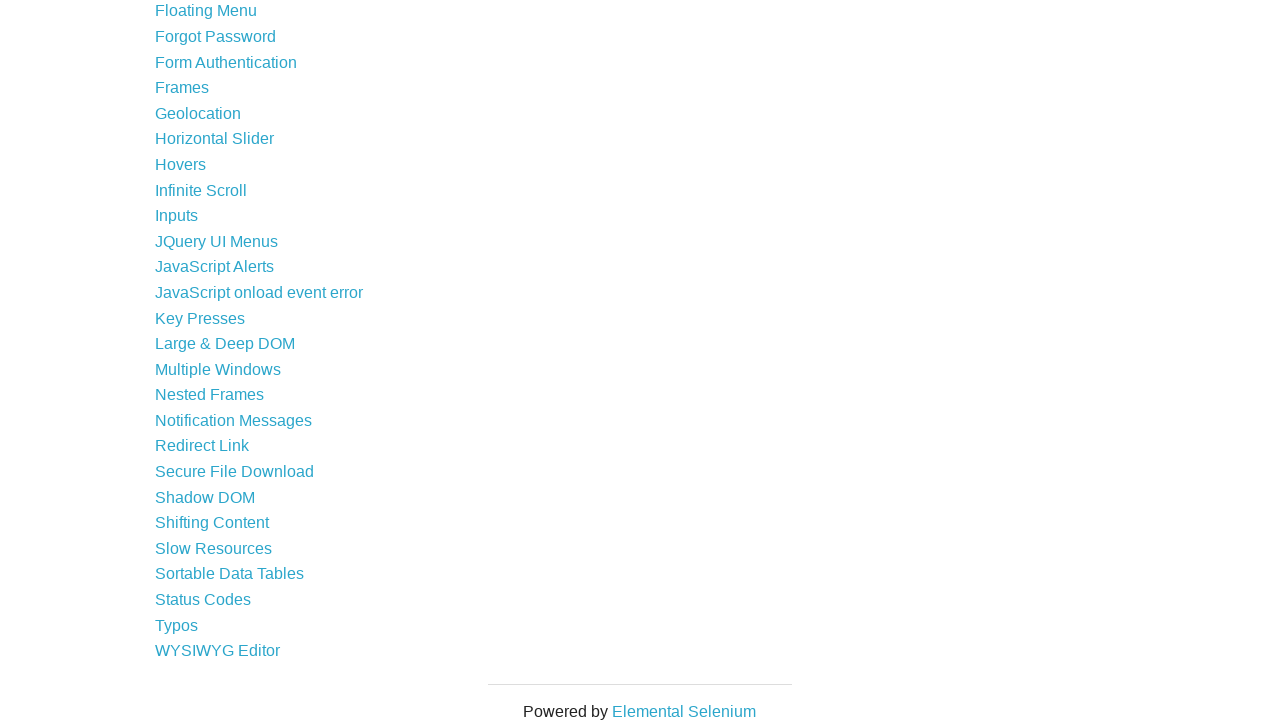

Verified footer contains 'Powered by Elemental Selenium'
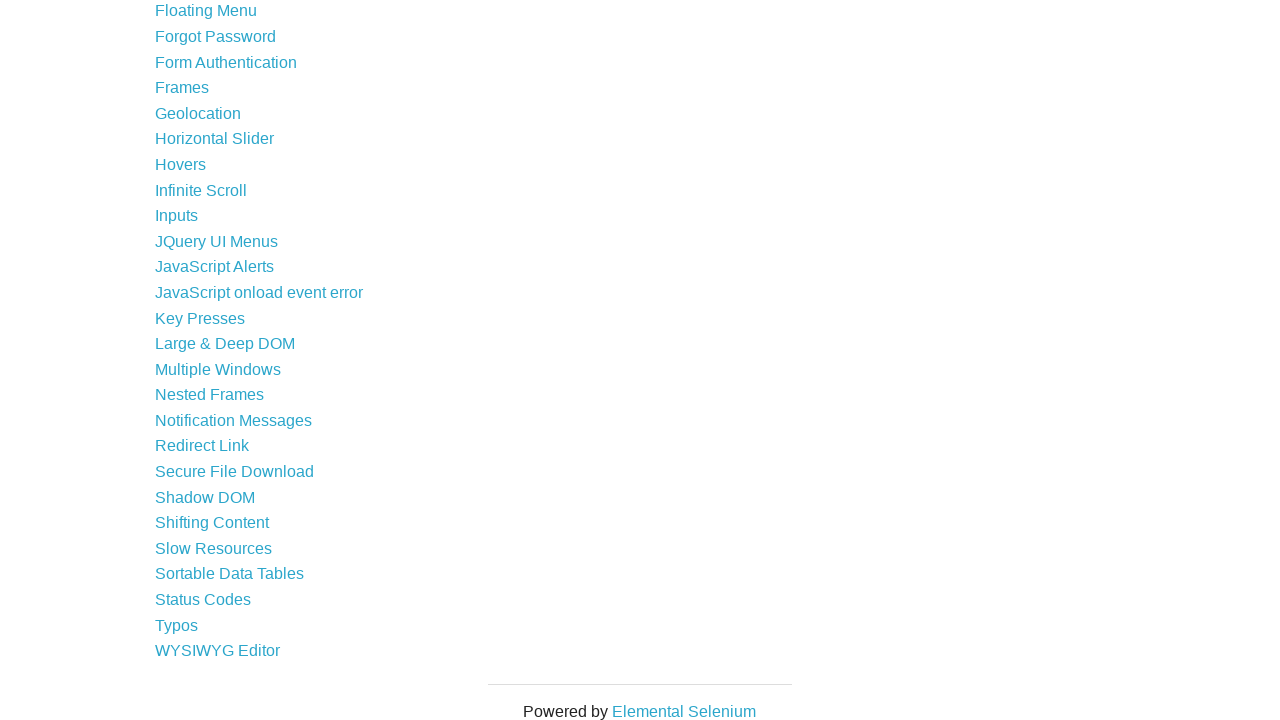

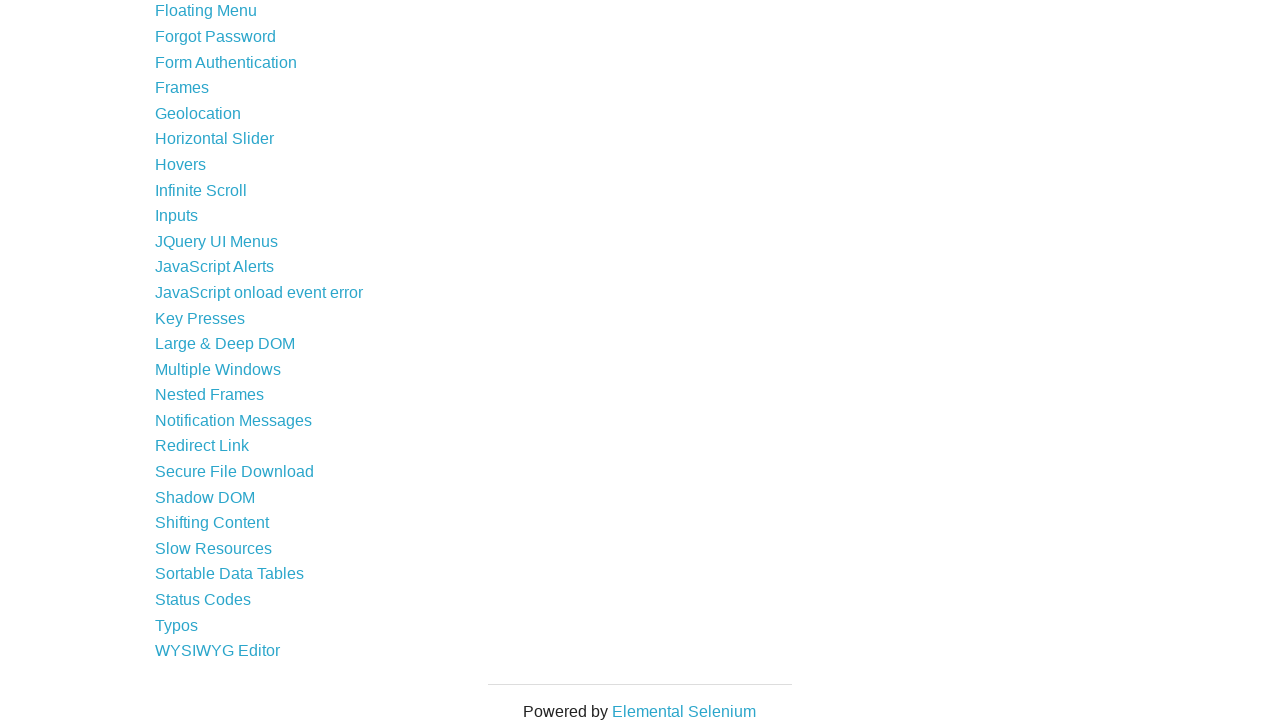